Tests dropdown selection functionality by selecting state values using different methods (by index, value, and visible text)

Starting URL: https://freelance-learn-automation.vercel.app/signup

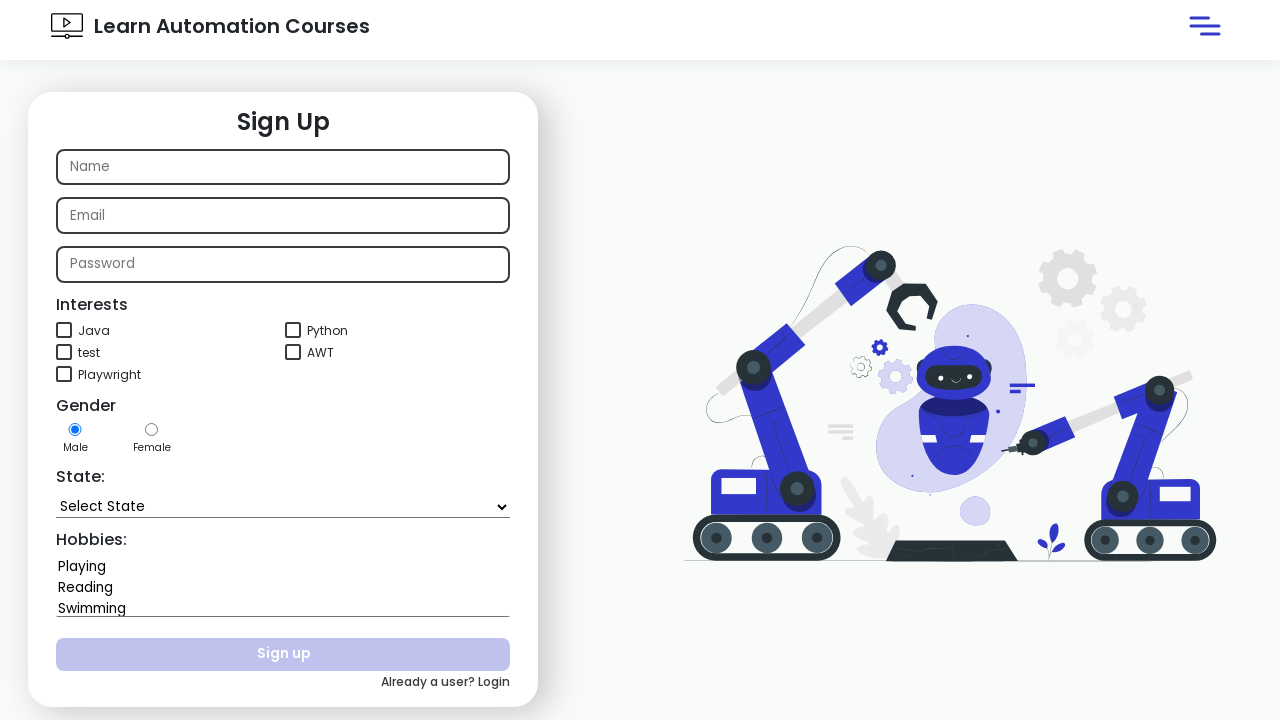

Selected state dropdown option by index 4 (5th option) on select#state
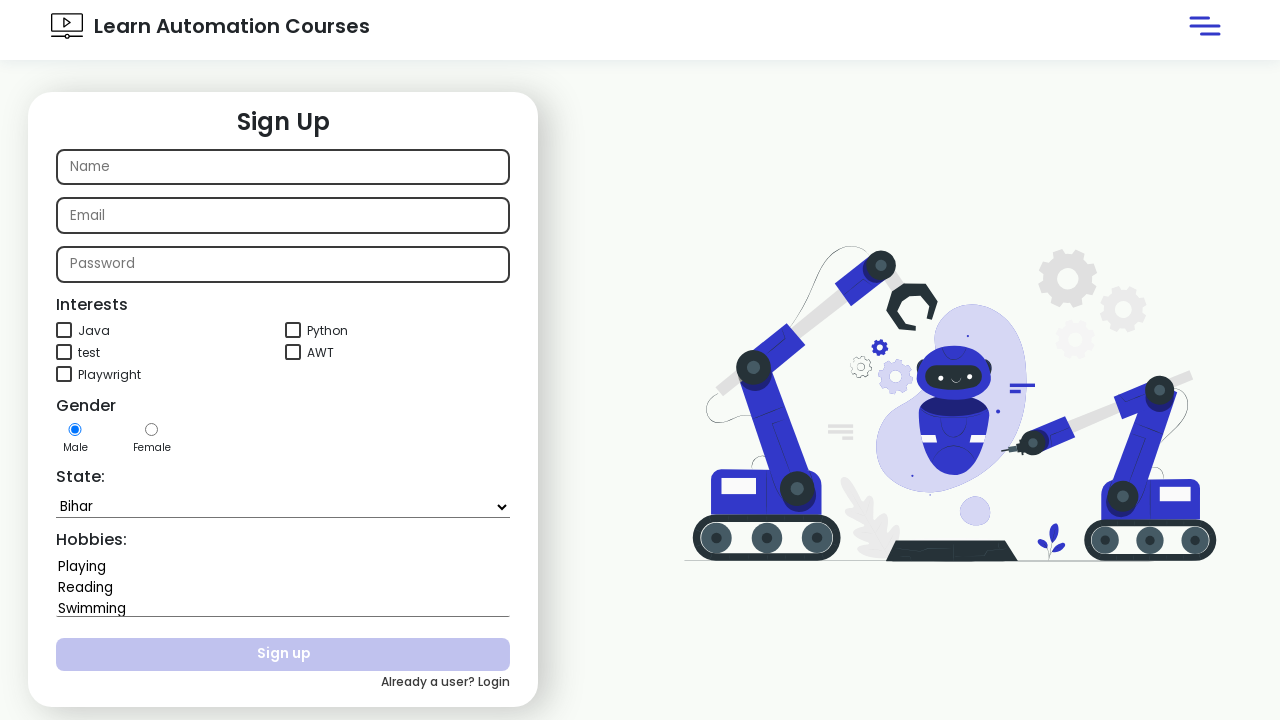

Selected state dropdown option with value 'Goa' on select#state
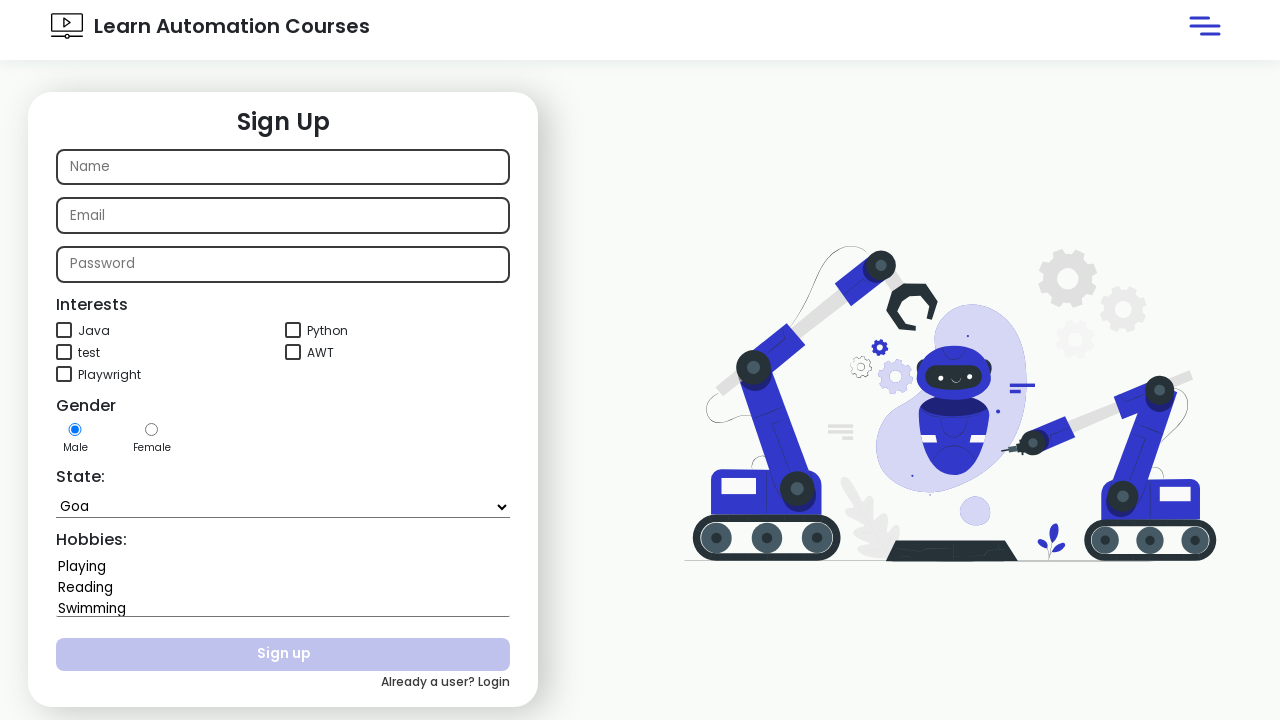

Selected state dropdown option with visible text 'Karnataka' on select#state
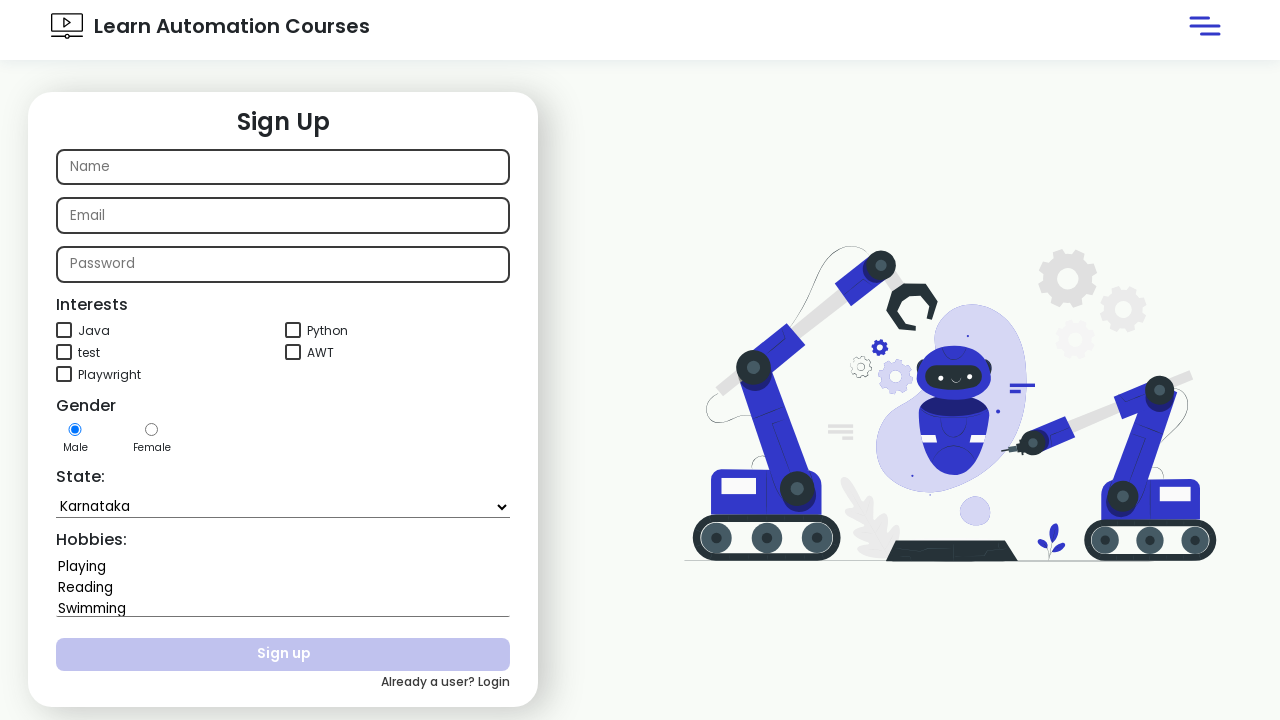

Retrieved selected state dropdown value for verification
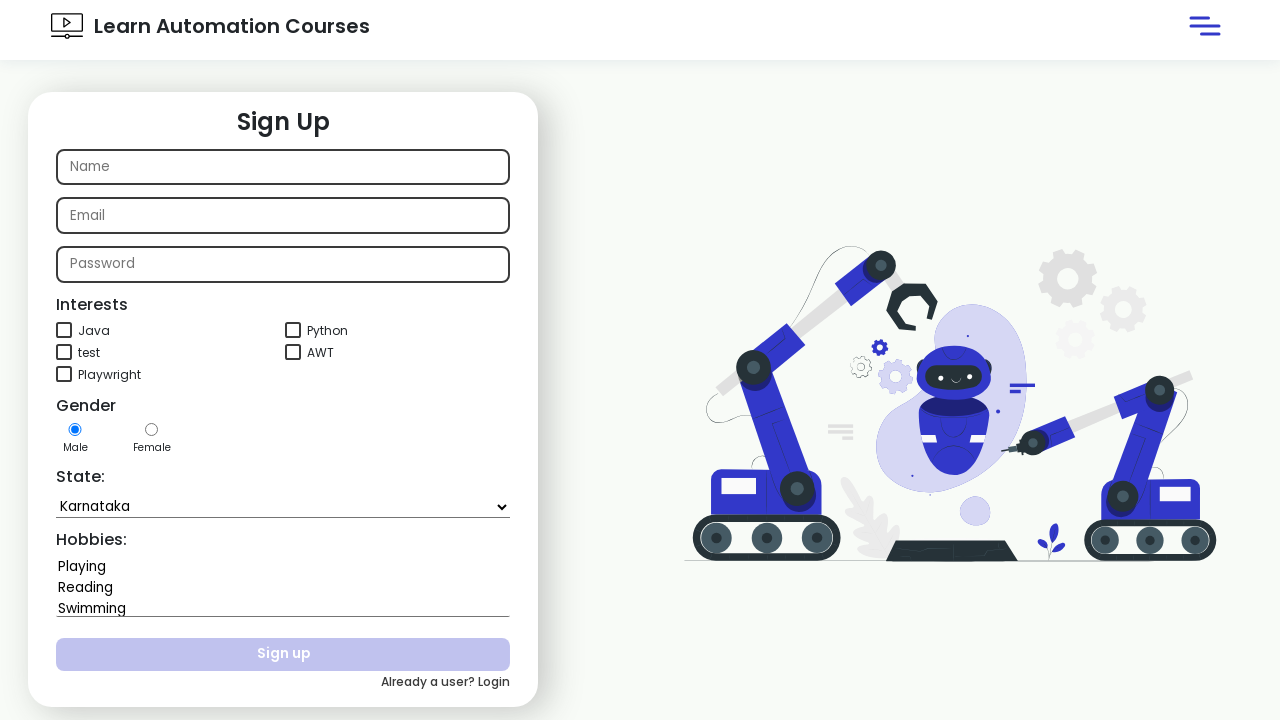

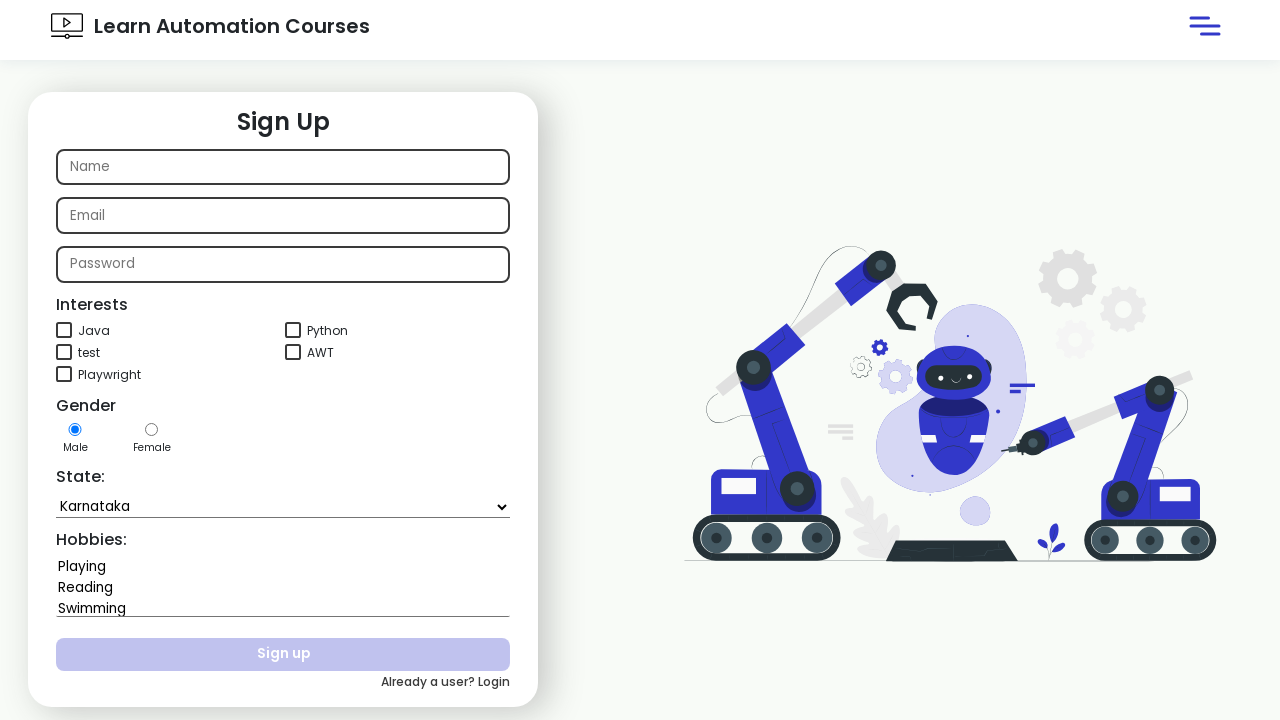